Tests that focus is set to phone number input after clicking Generate New

Starting URL: https://asifarefinbonny.github.io/QuickDial/

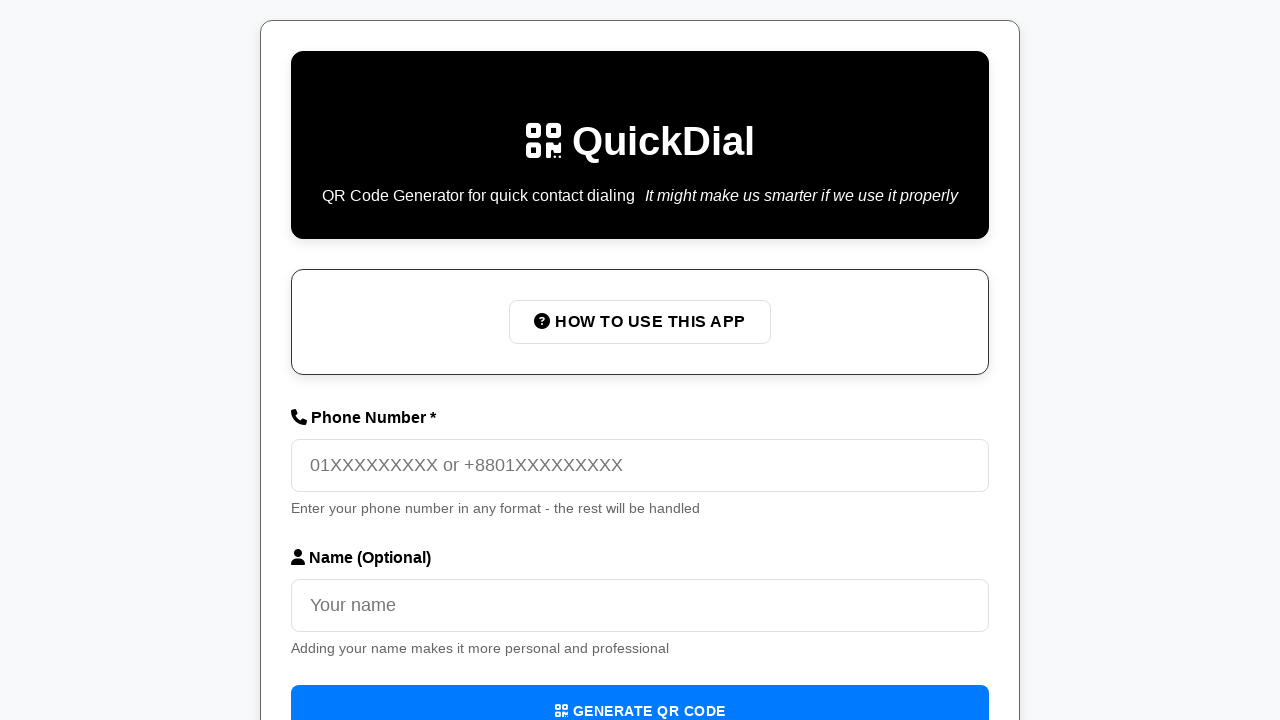

Navigated to QuickDial application
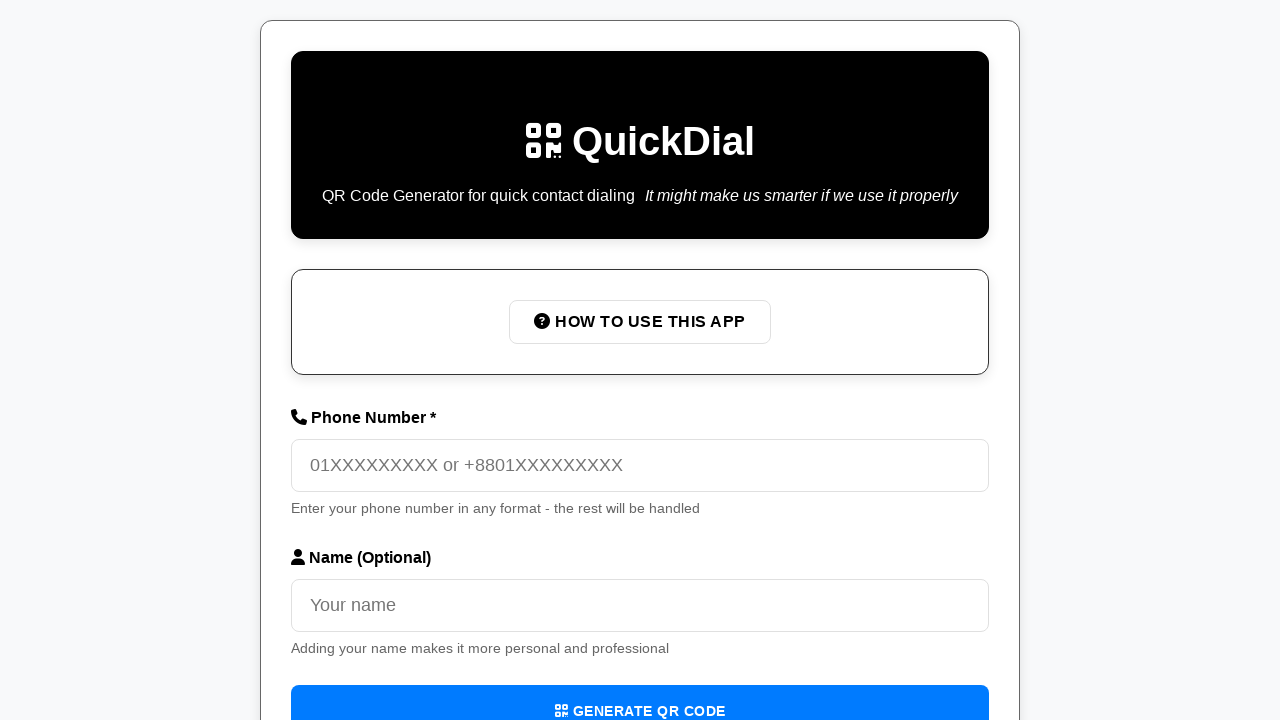

Filled phone number input with '01712345678' on input[placeholder='01XXXXXXXXX or +8801XXXXXXXXX']
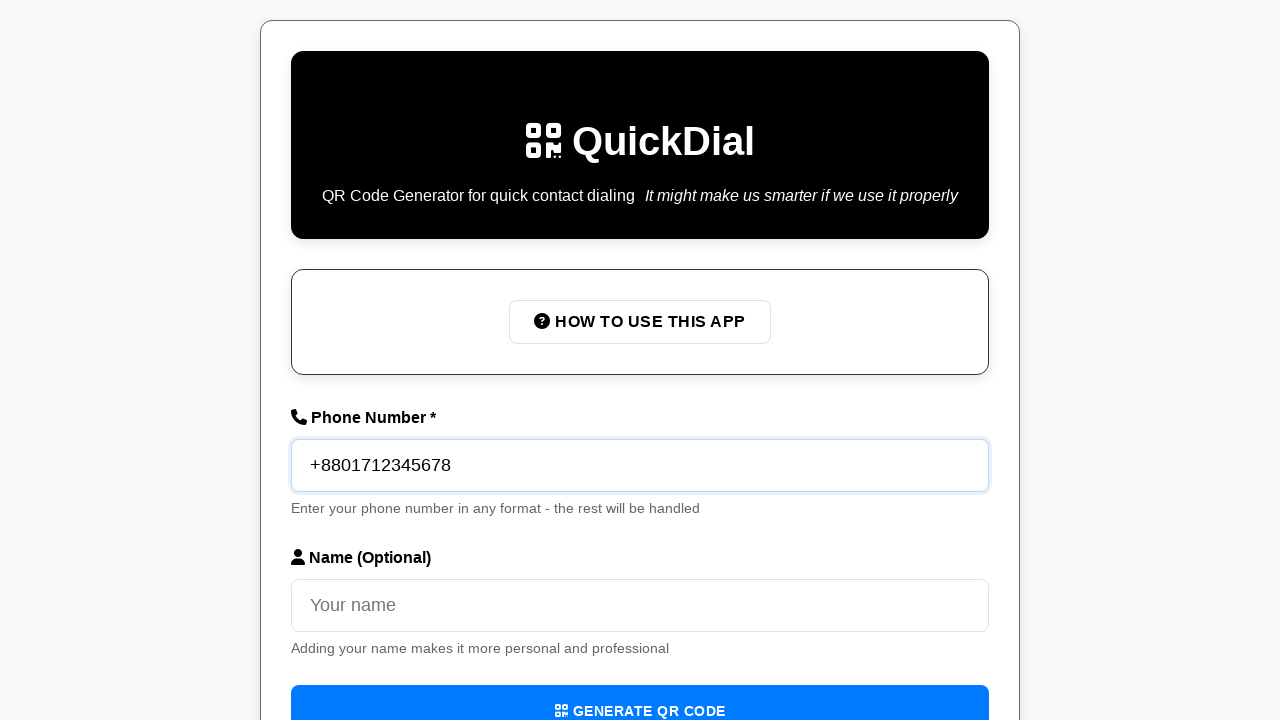

Clicked 'Generate QR Code' button at (640, 694) on internal:role=button[name="Generate QR Code"i]
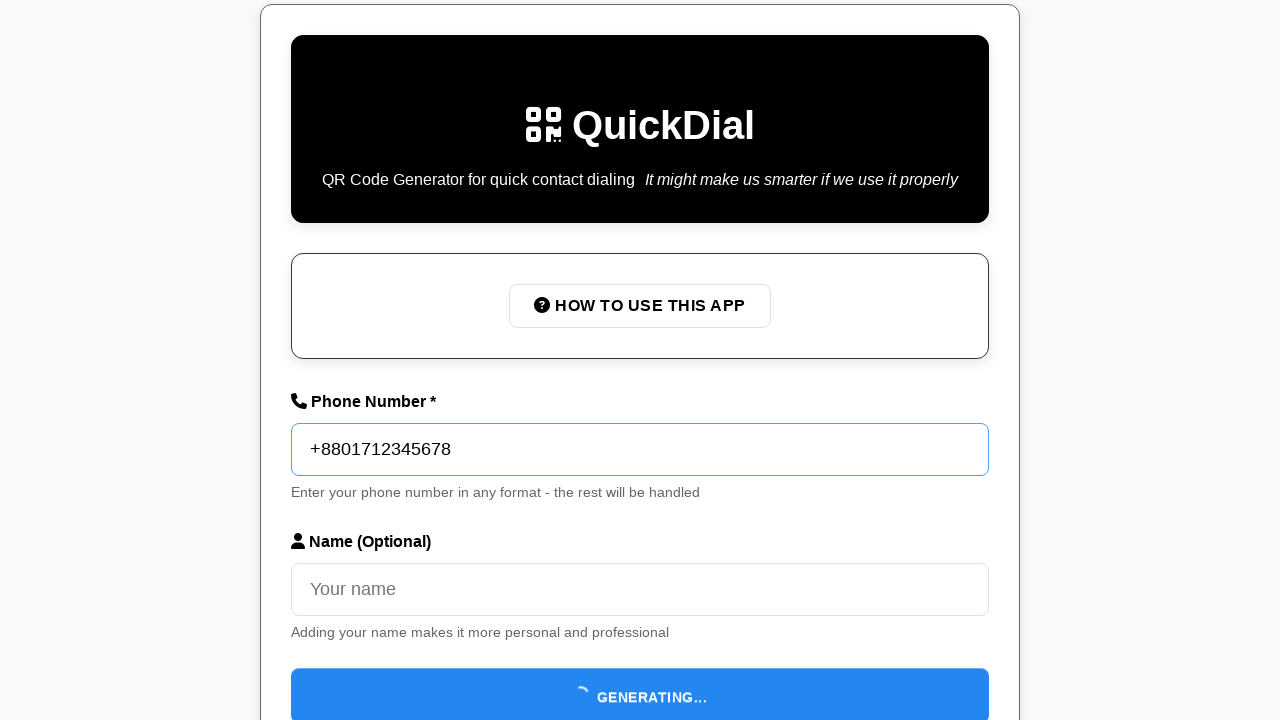

QR code generation success message appeared
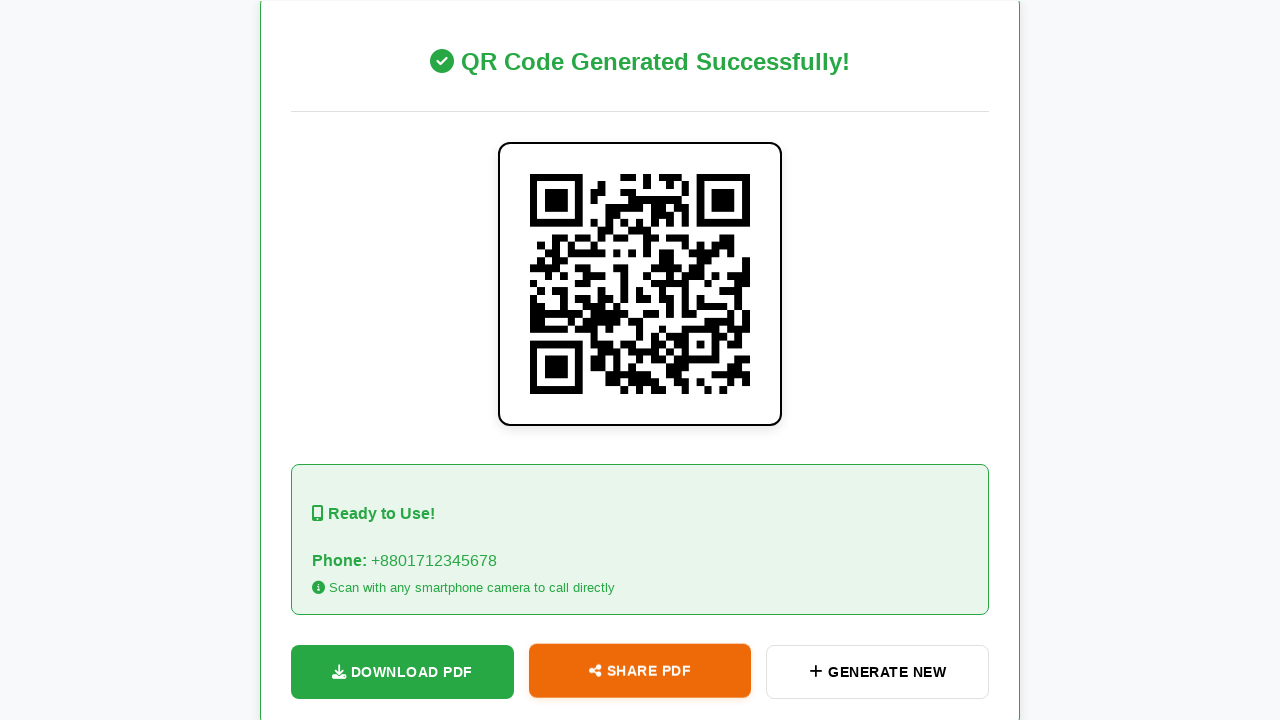

Clicked 'Generate New' button at (878, 671) on internal:role=button[name="Generate New"i]
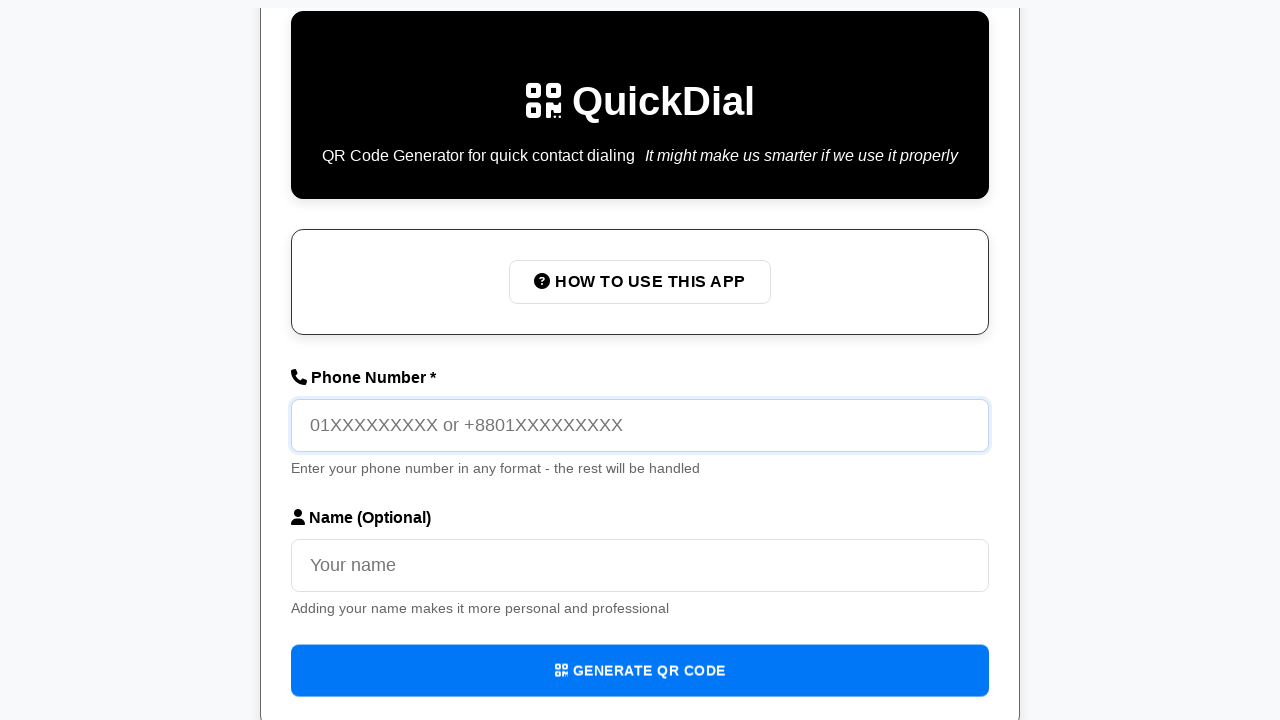

Located phone number input element
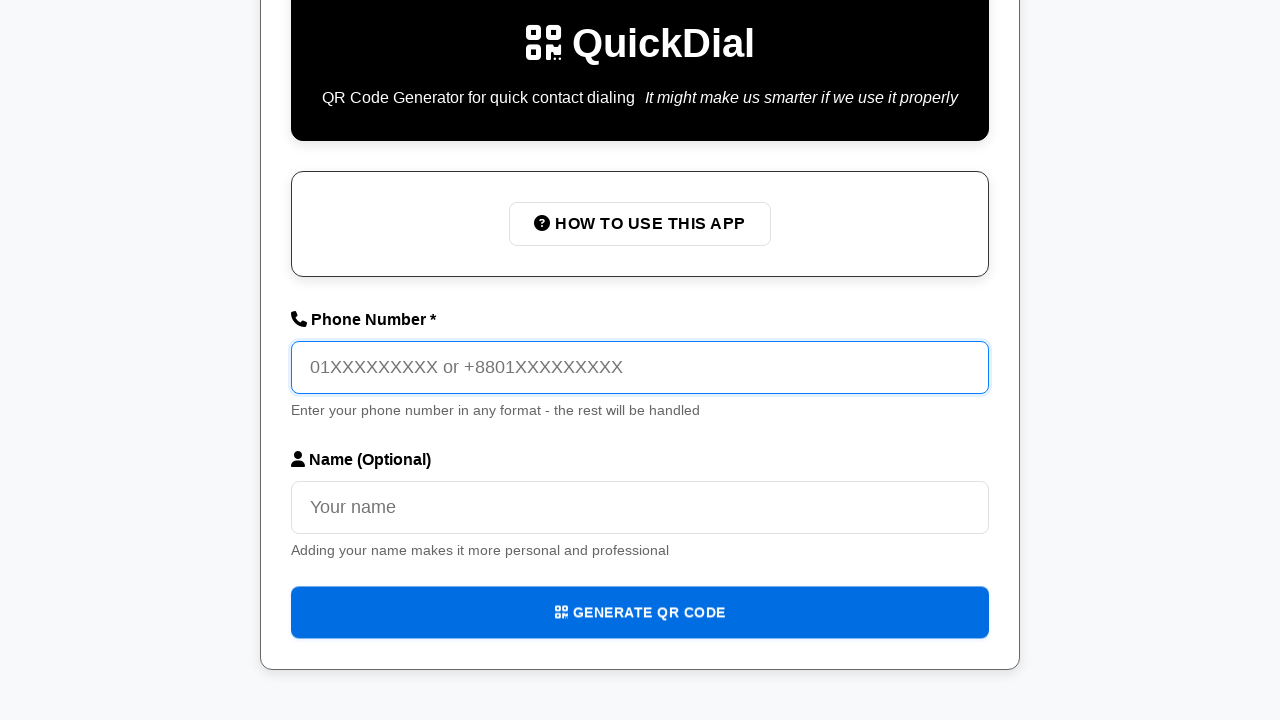

Waited 500ms for focus to be set
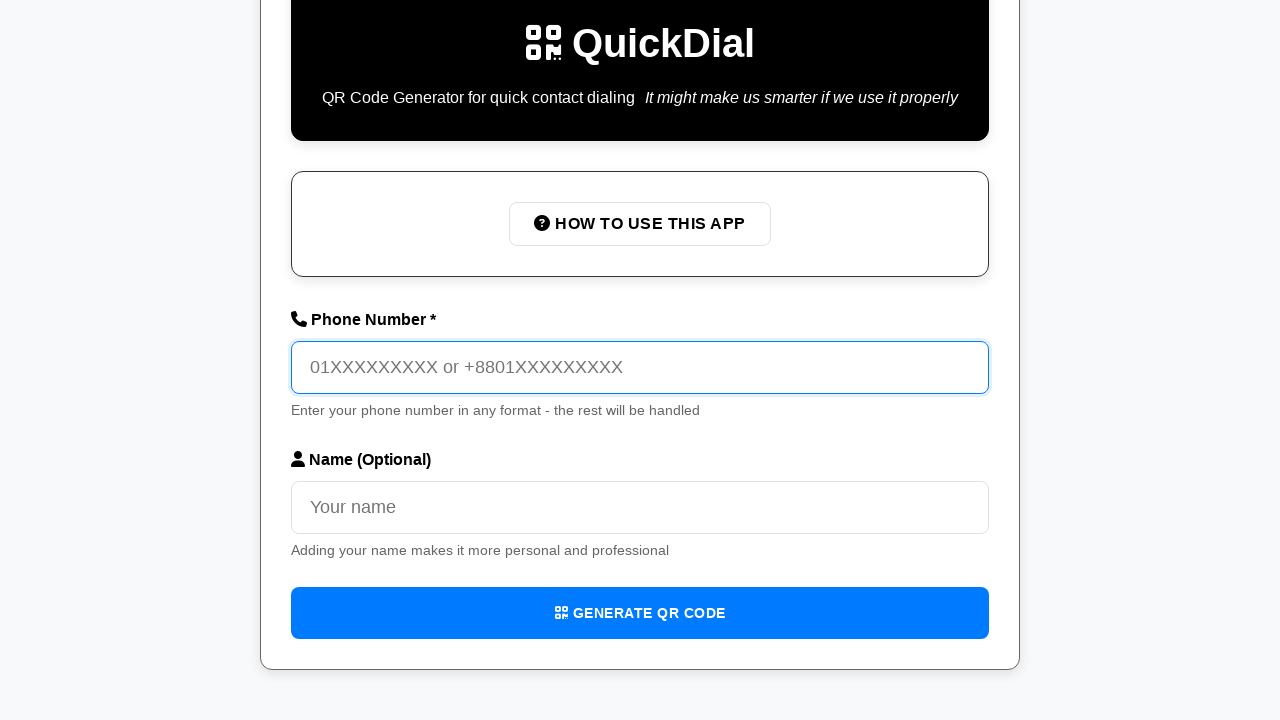

Verified that phone number input has focus
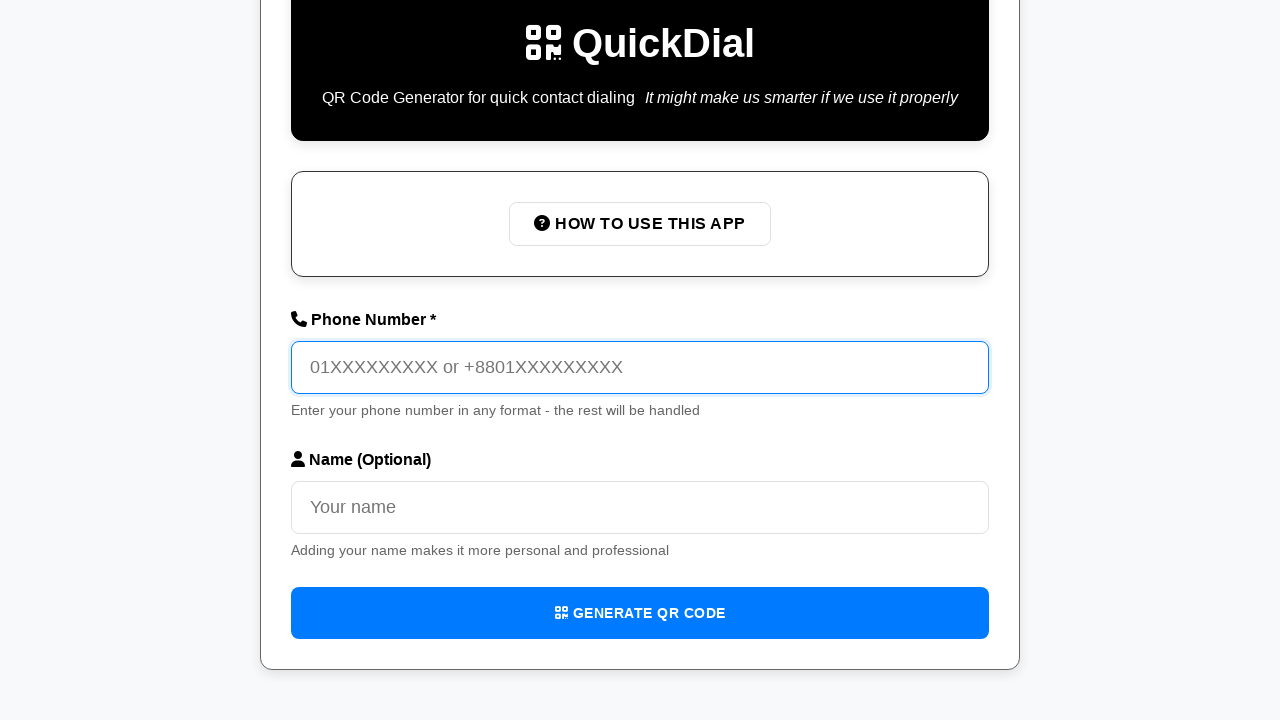

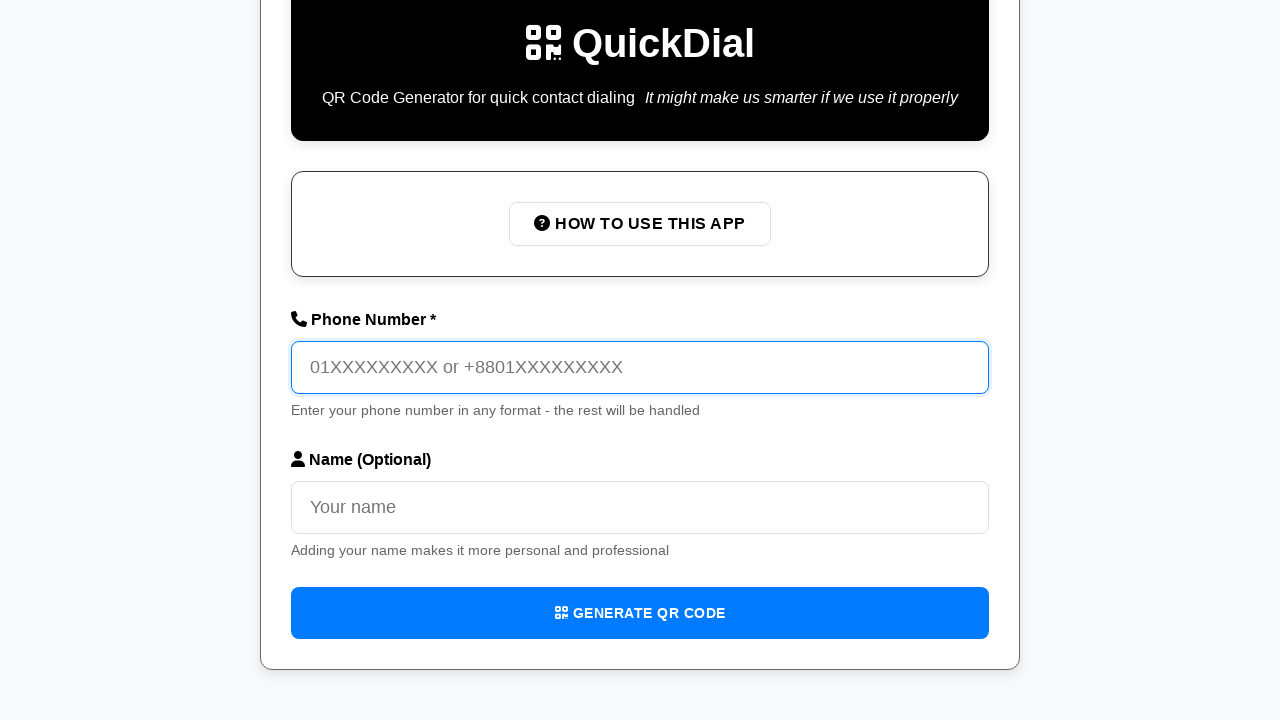